Tests a math calculation form by reading two numbers, calculating their sum, selecting the result from a dropdown, and submitting the form

Starting URL: http://suninjuly.github.io/selects1.html

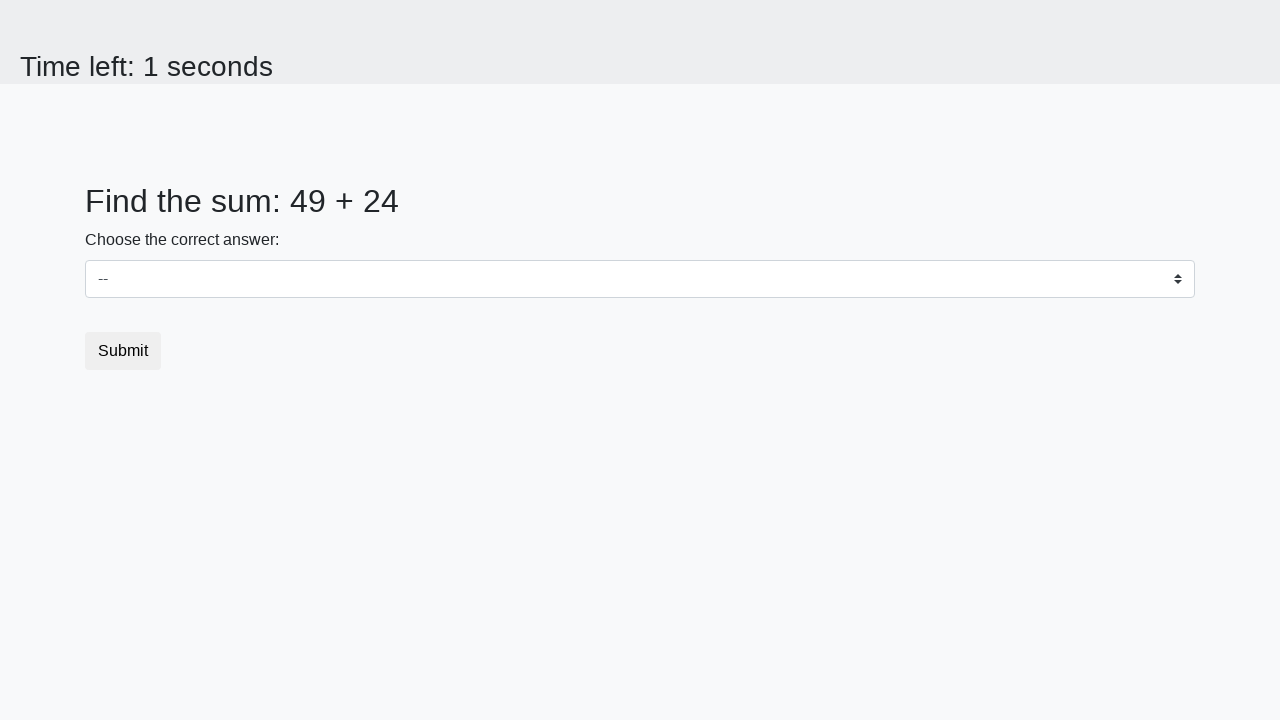

Retrieved first number from page
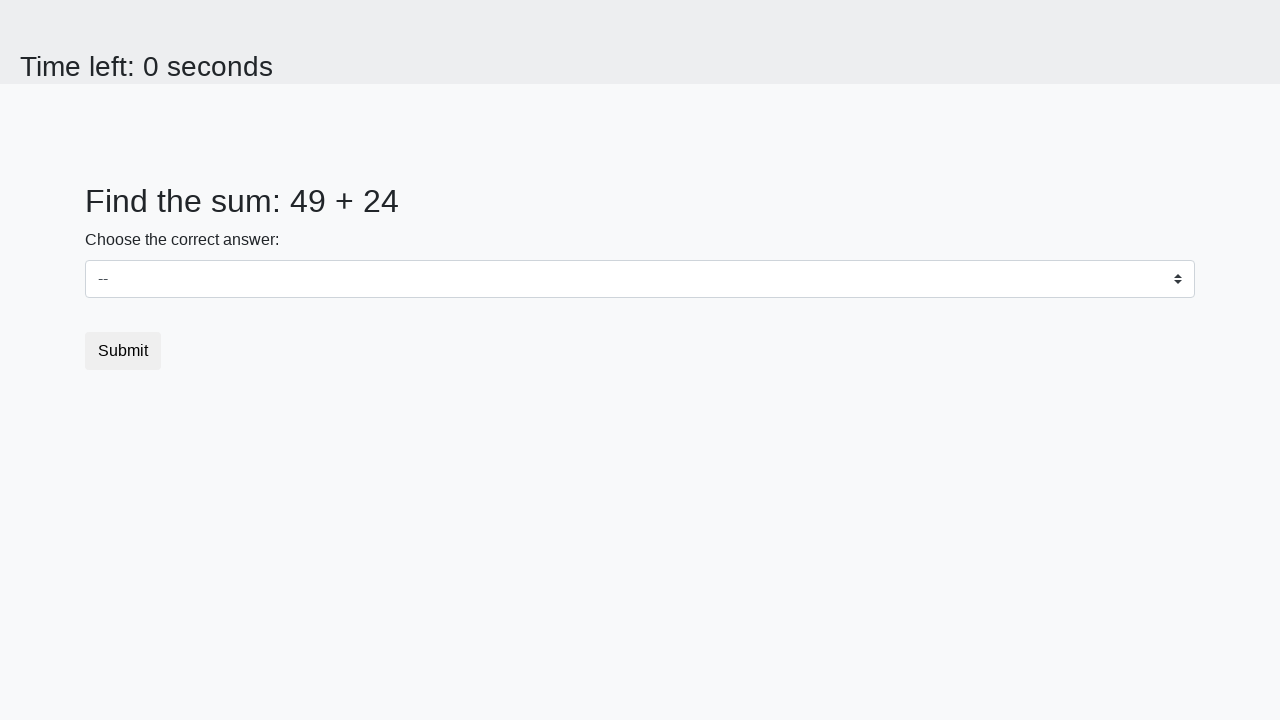

Retrieved second number from page
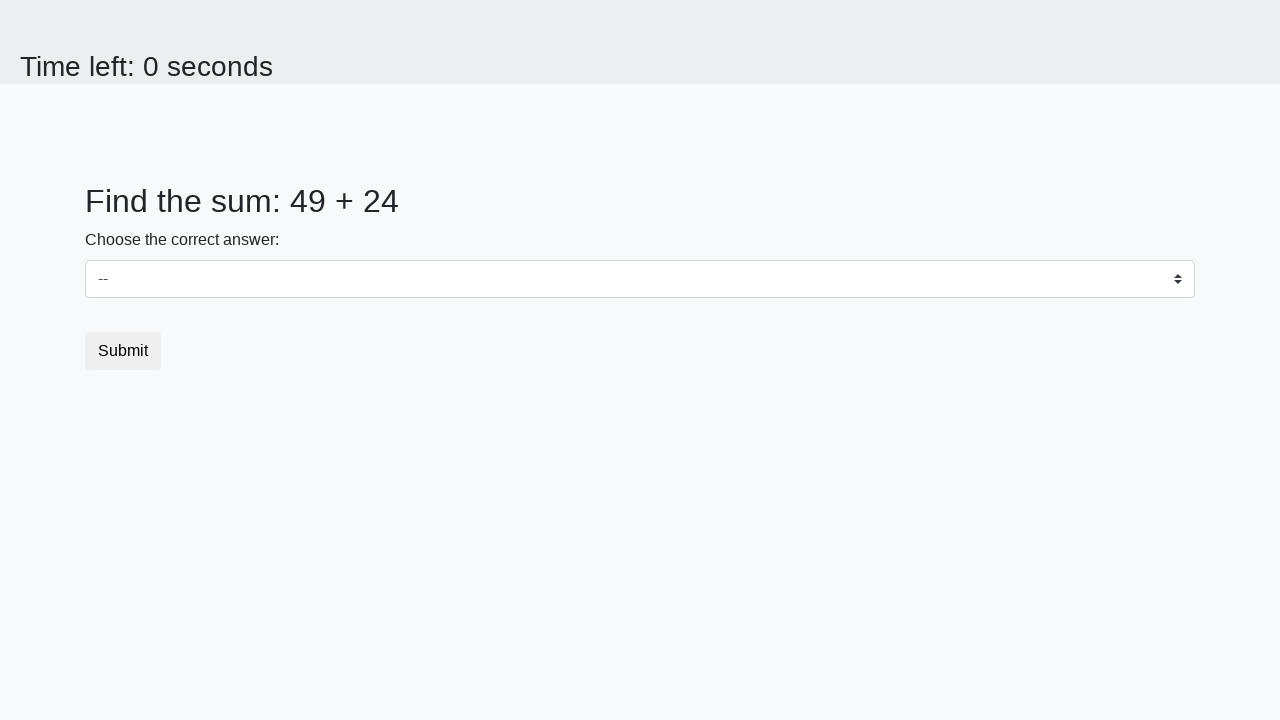

Calculated sum: 49 + 24 = 73
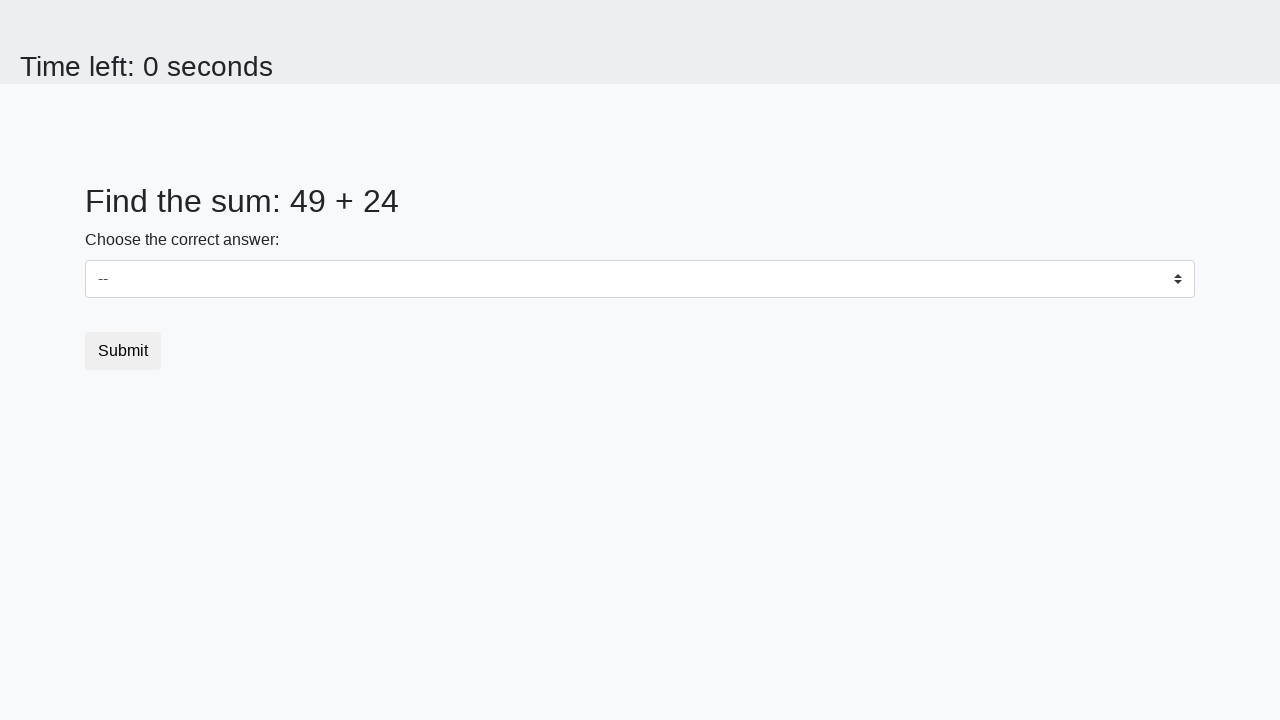

Selected calculated sum (73) from dropdown on select
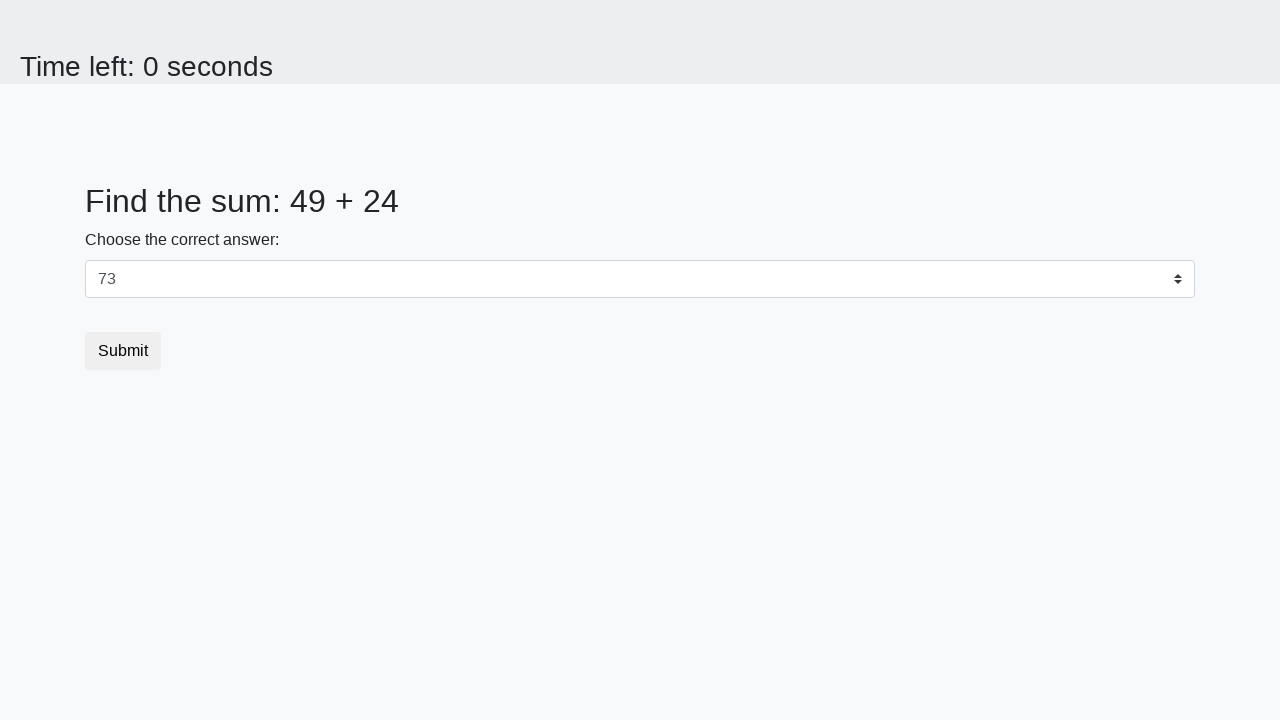

Clicked submit button to submit the form at (123, 351) on button.btn
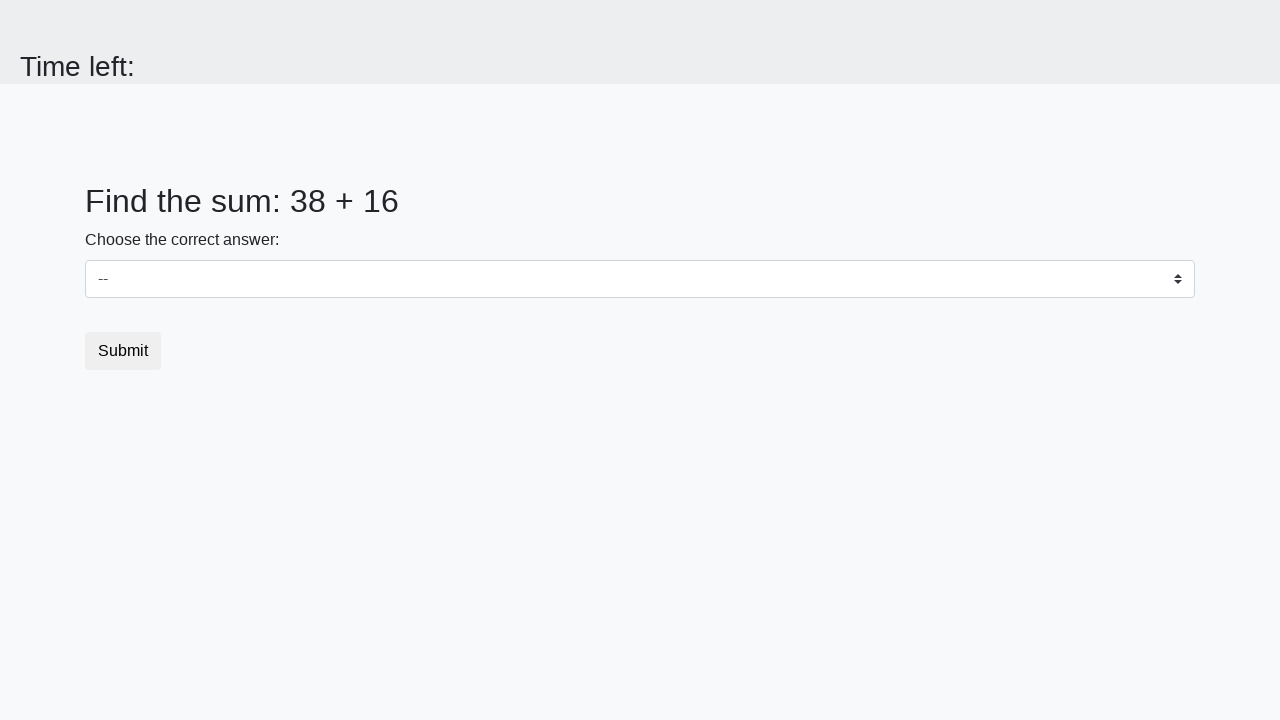

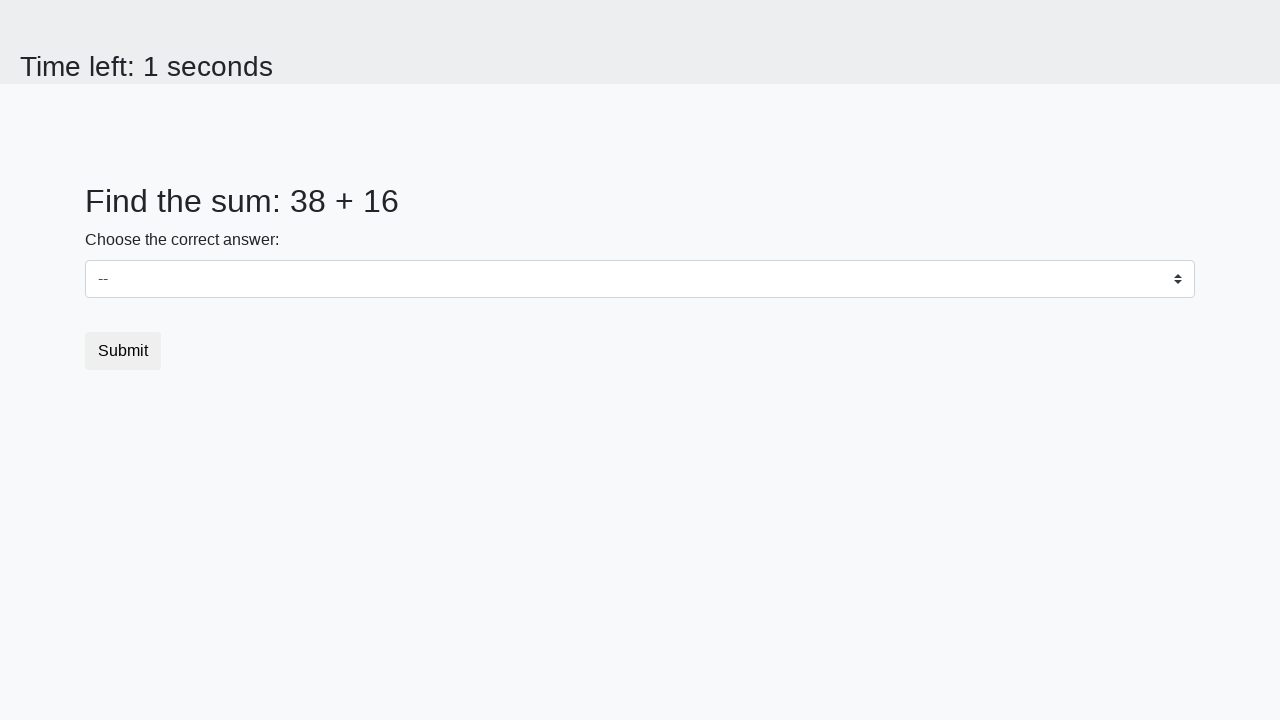